Tests dropdown selection using Playwright's built-in select_option method to choose "Option 1" by visible text, then verifies the selection.

Starting URL: http://the-internet.herokuapp.com/dropdown

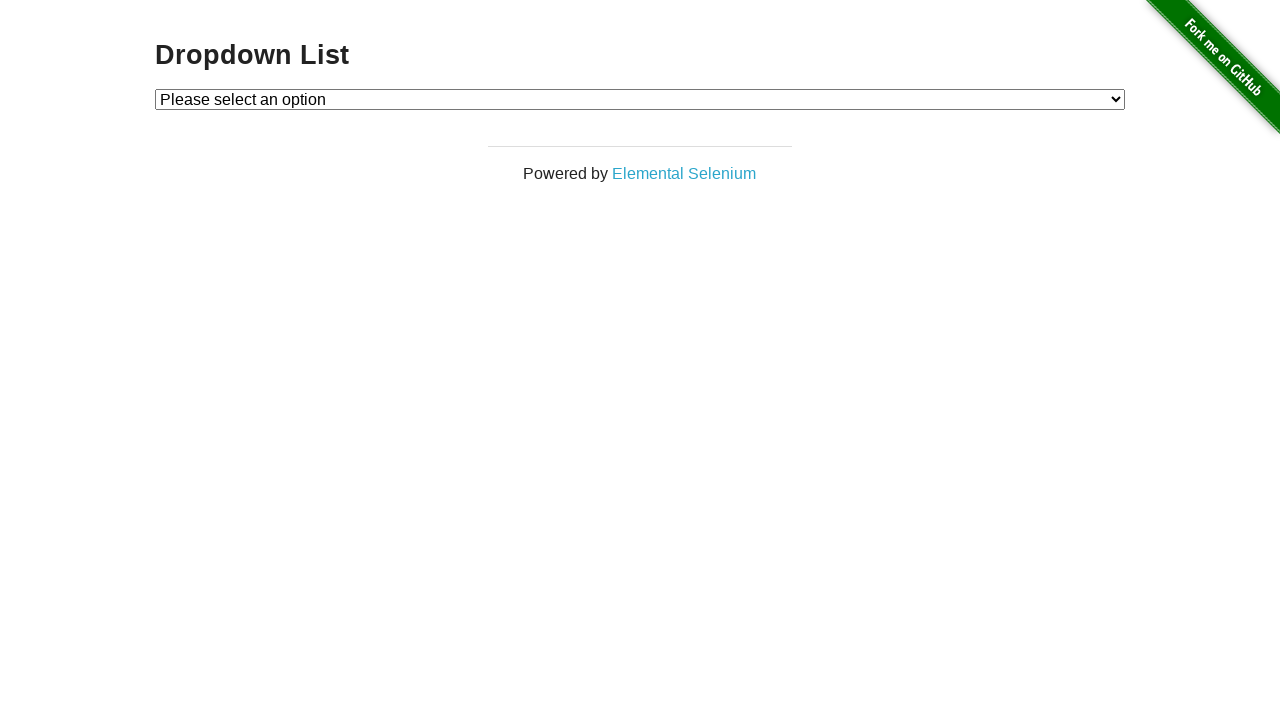

Selected 'Option 1' from dropdown using select_option on #dropdown
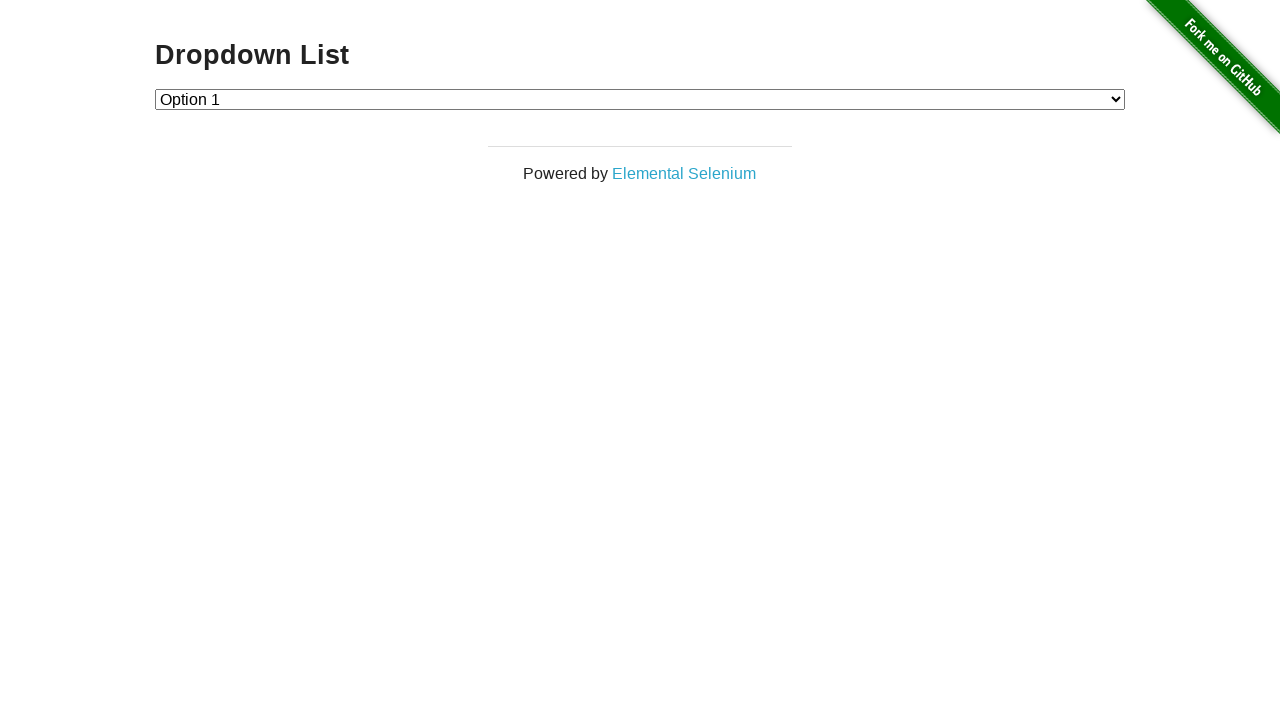

Retrieved selected option text from dropdown
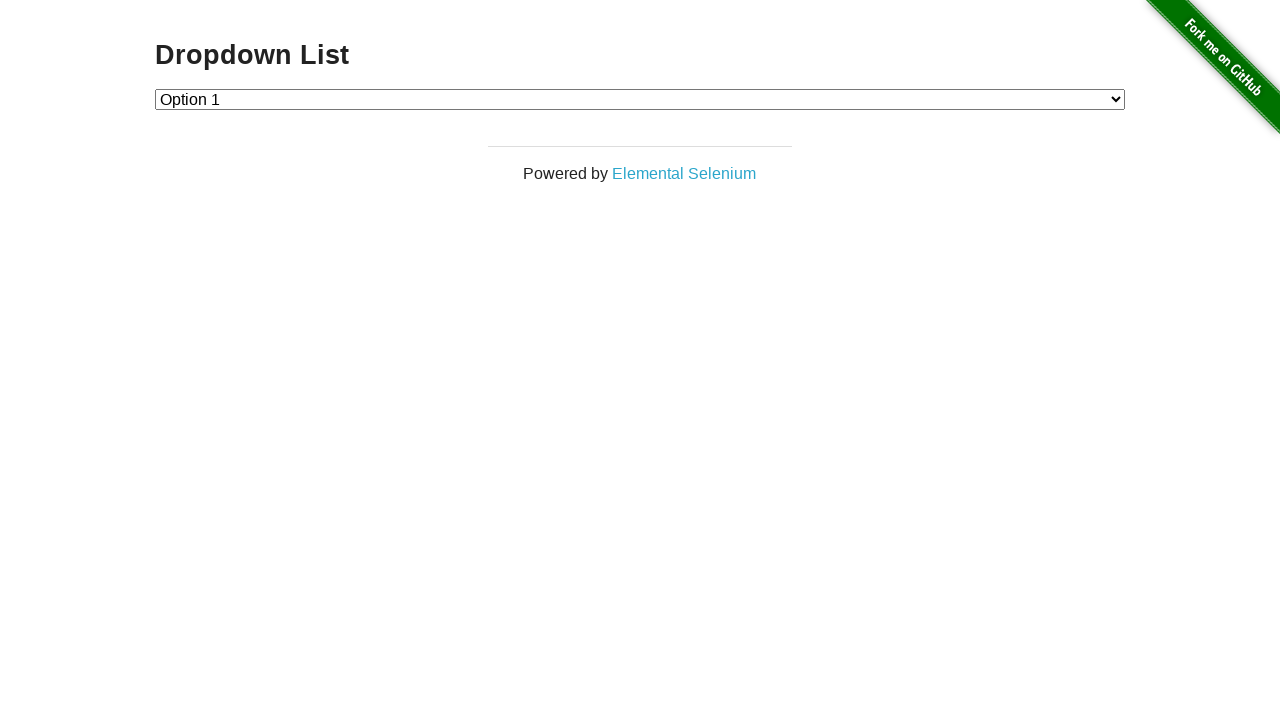

Verified that 'Option 1' is selected in the dropdown
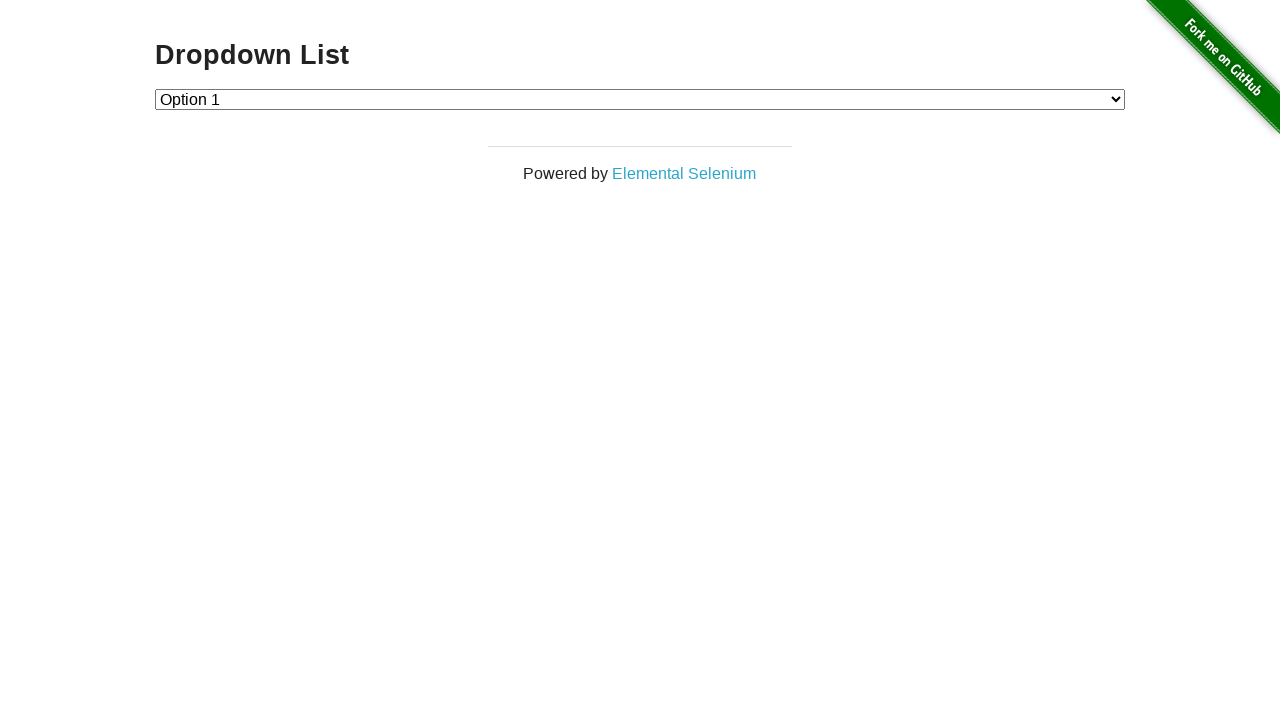

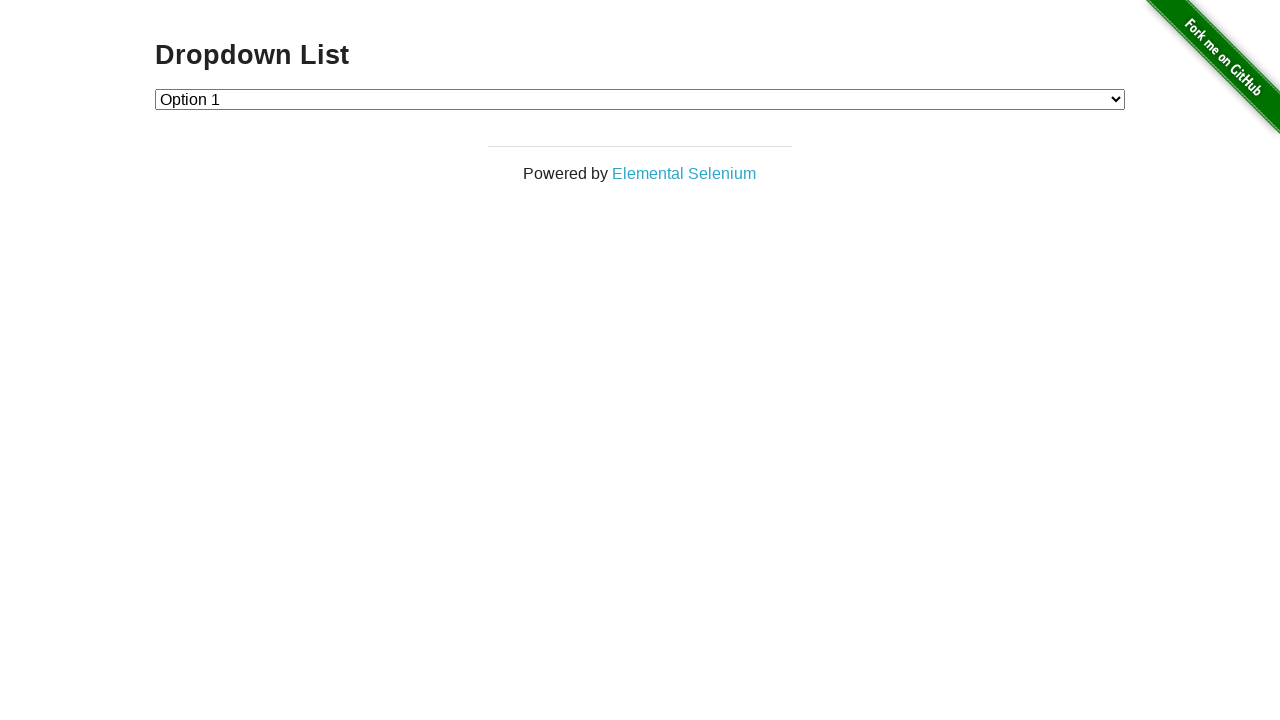